Tests filling a textarea element using XPath and verifies the entered value

Starting URL: https://bonigarcia.dev/selenium-webdriver-java/web-form.html

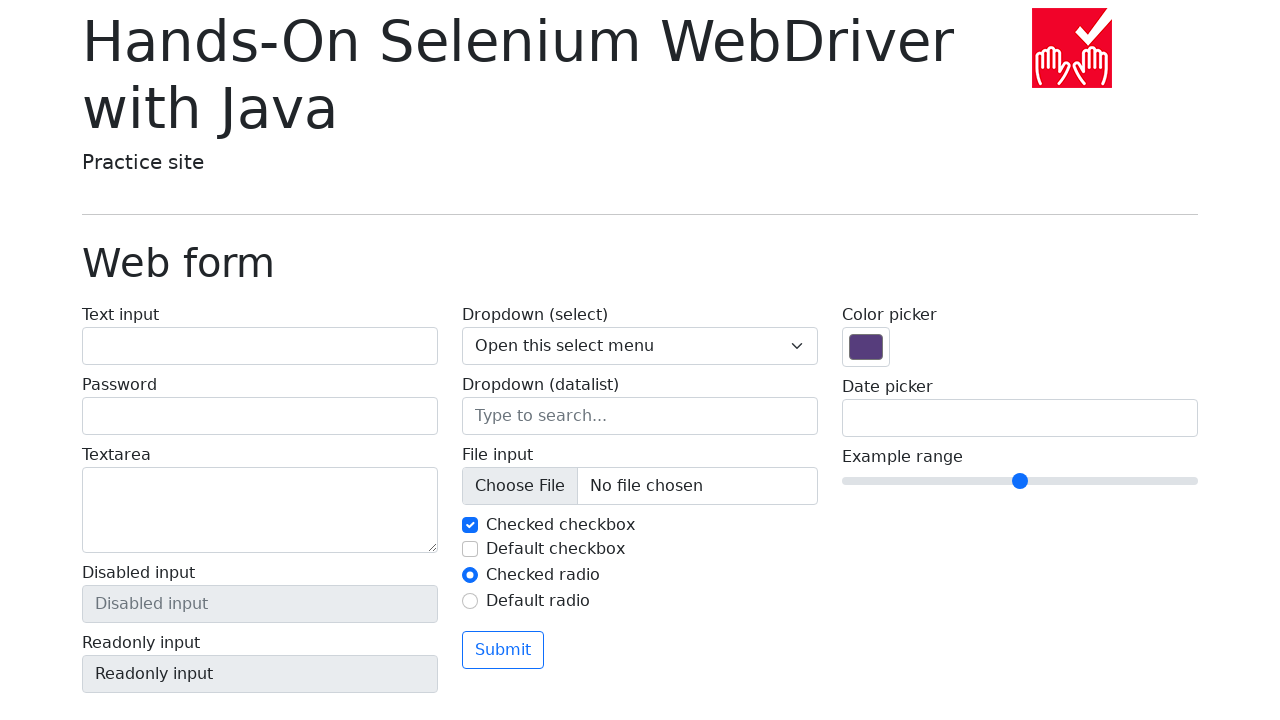

Filled textarea element with 'textInputToTextarea' using XPath on xpath=//html/body/main/div/form/div/div[1]/label[3]/textarea
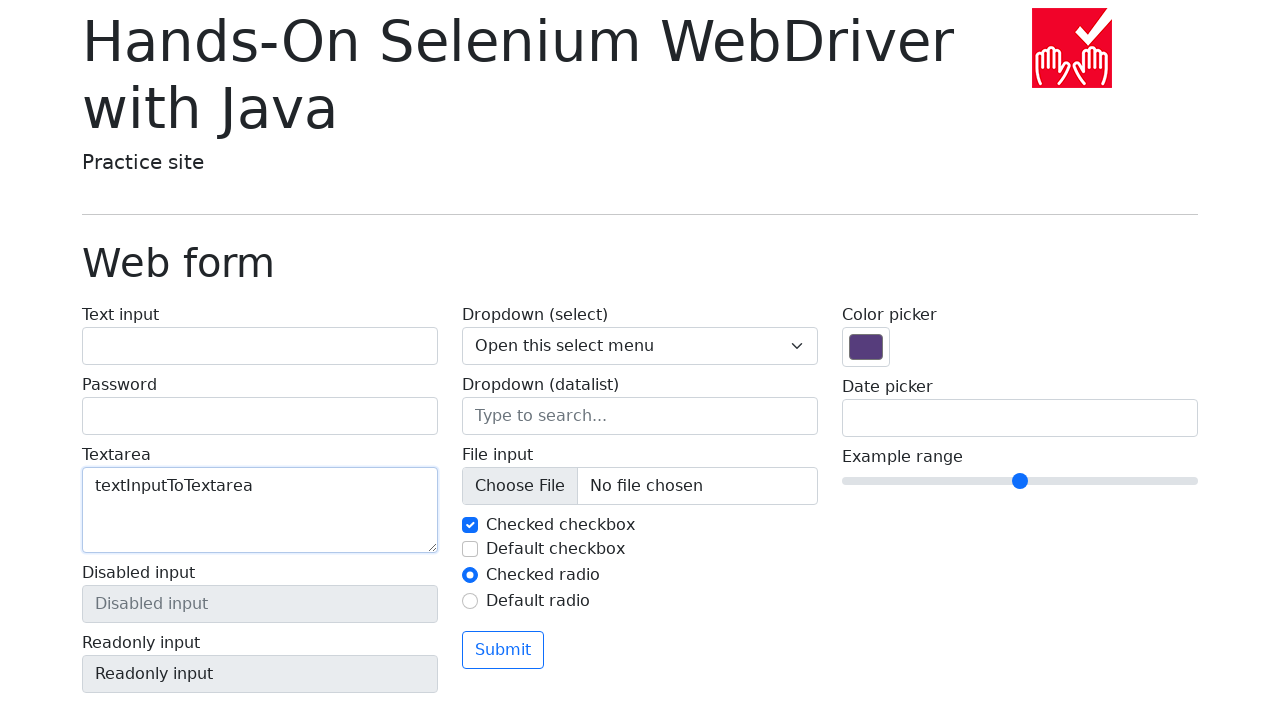

Verified textarea contains the correct value 'textInputToTextarea'
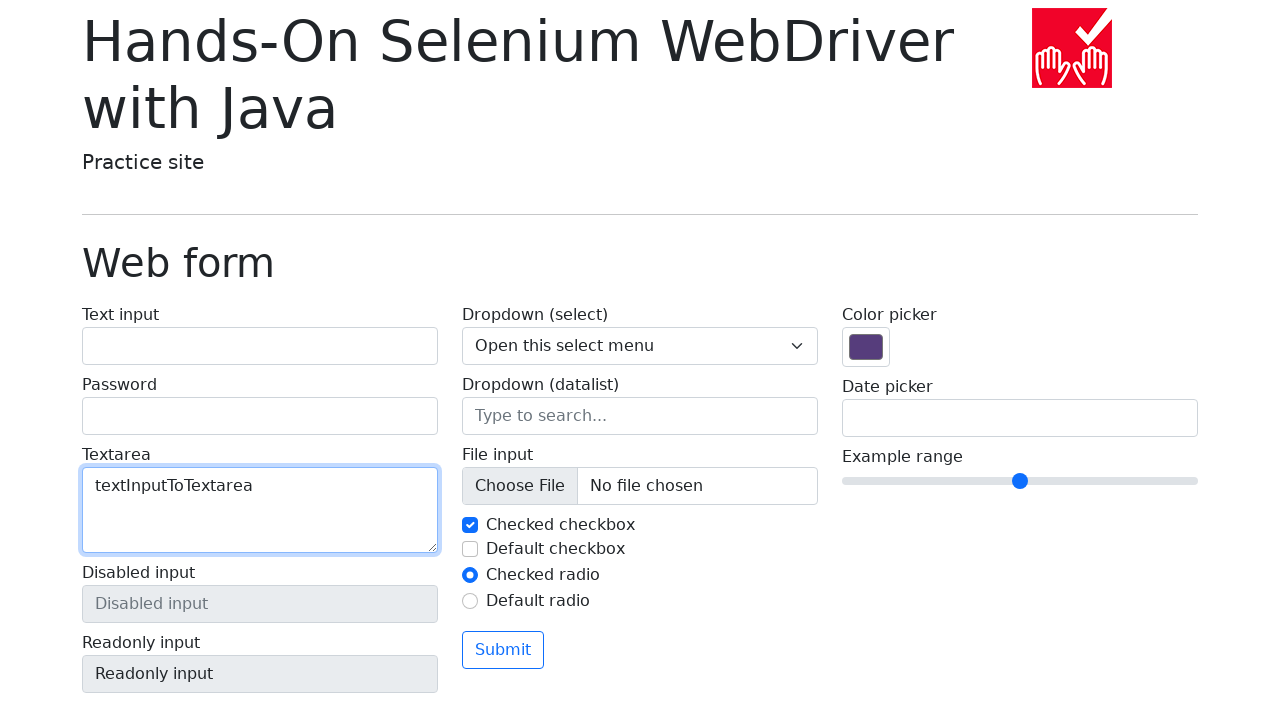

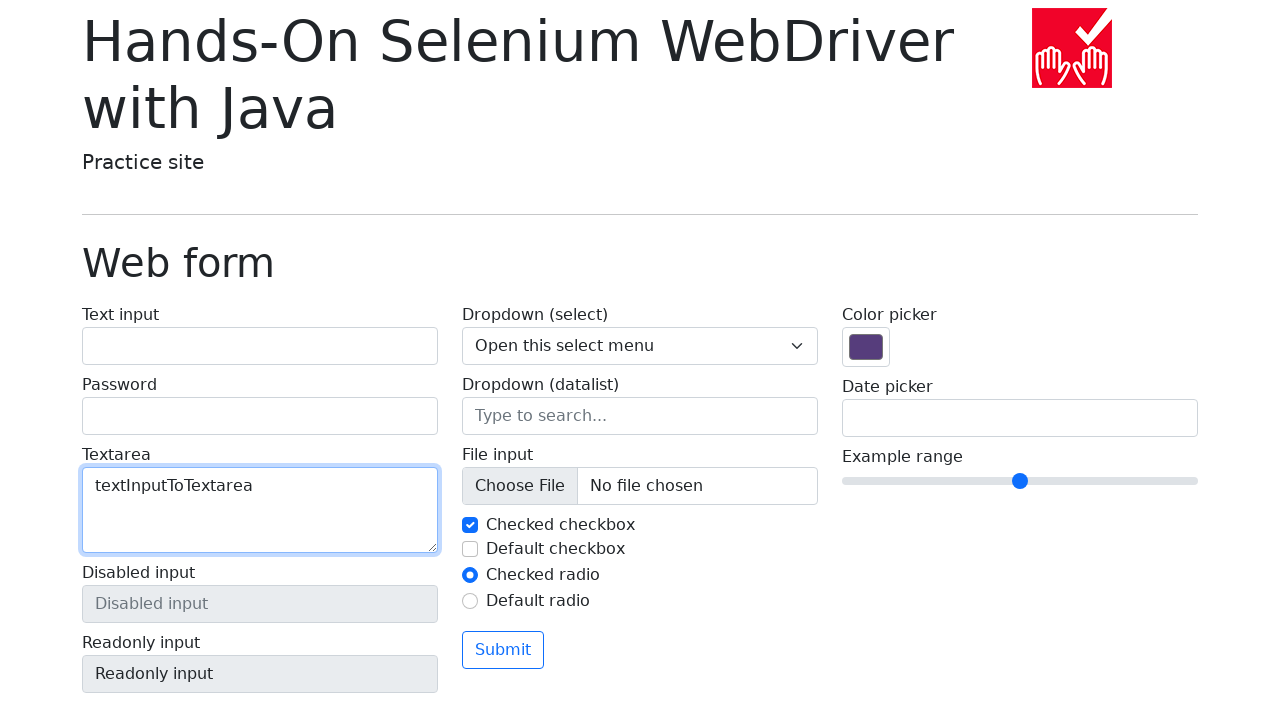